Tests different click interactions on a demo page including double-click, right-click (context click), and regular click buttons, verifying that each click type displays the appropriate confirmation message.

Starting URL: https://demoqa.com/buttons

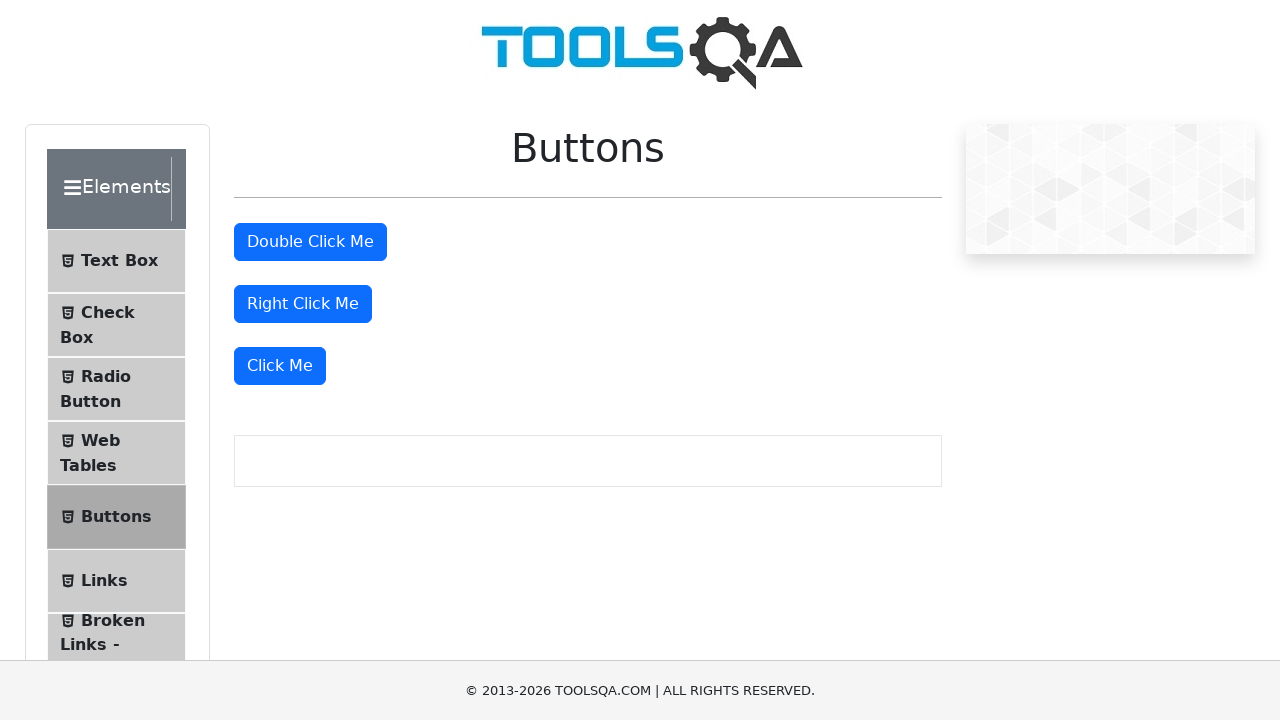

Double-clicked the double click button at (310, 242) on #doubleClickBtn
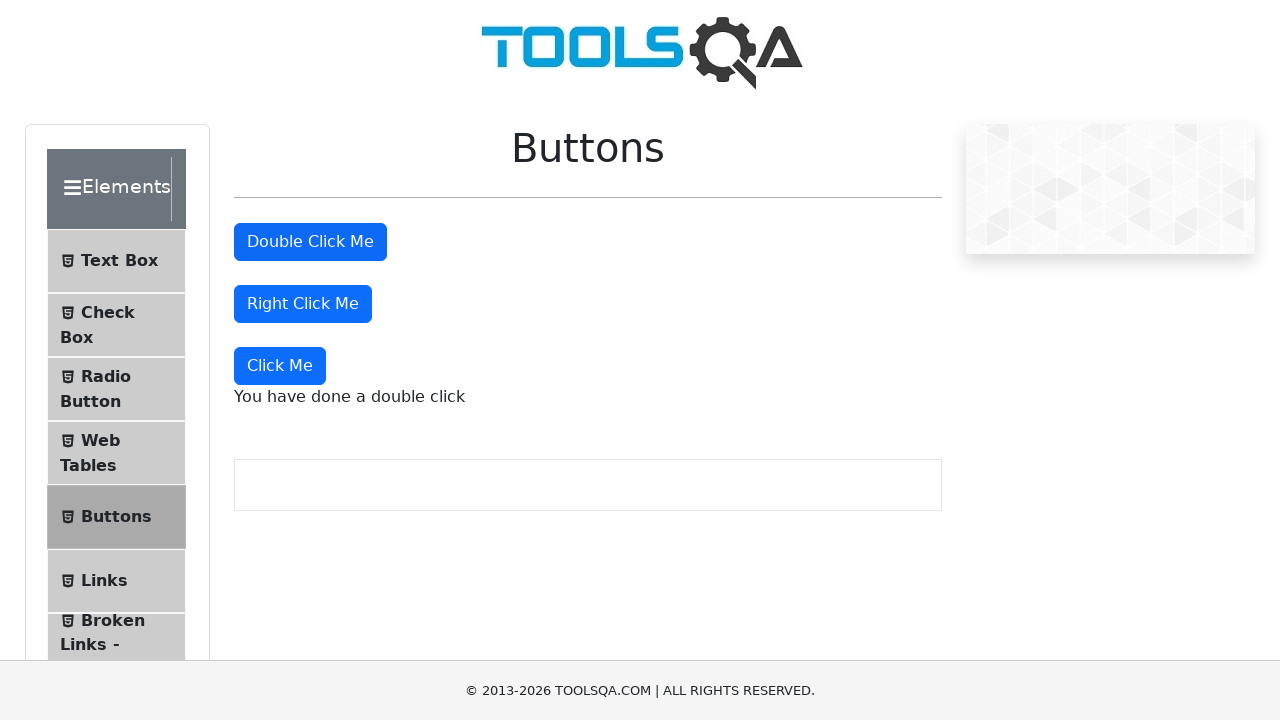

Waited for double click confirmation message to appear
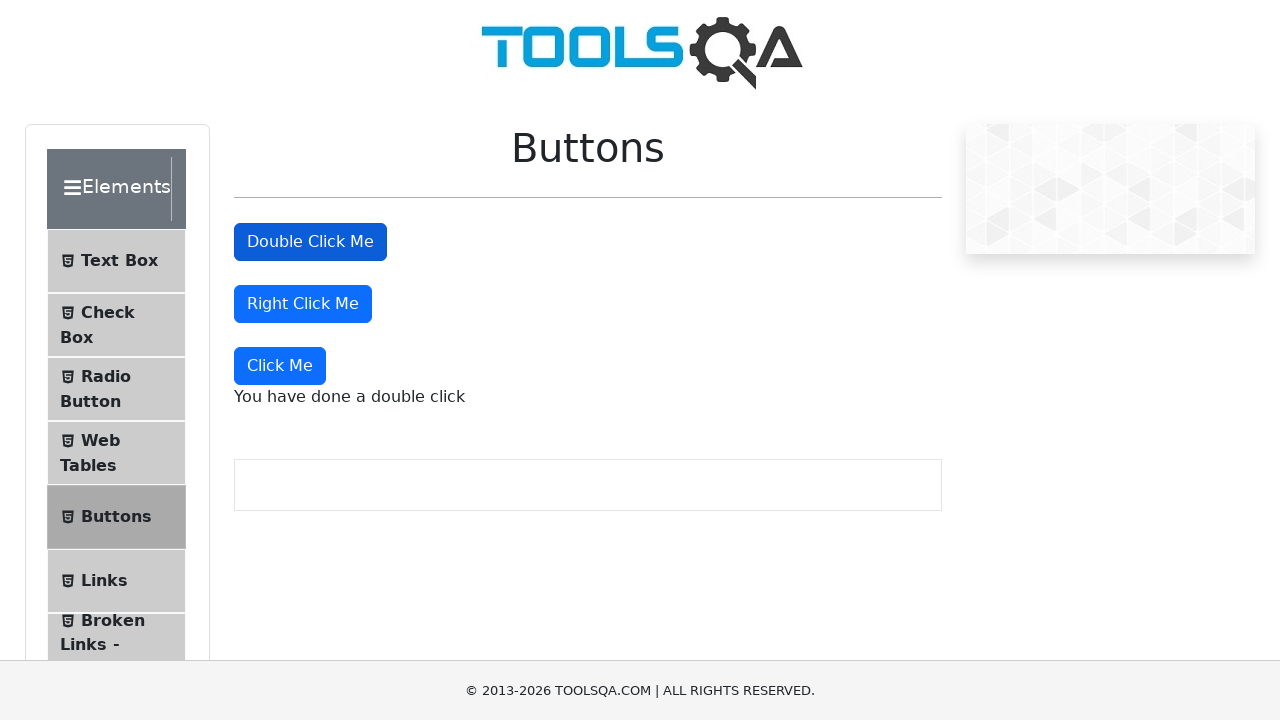

Located double click message element
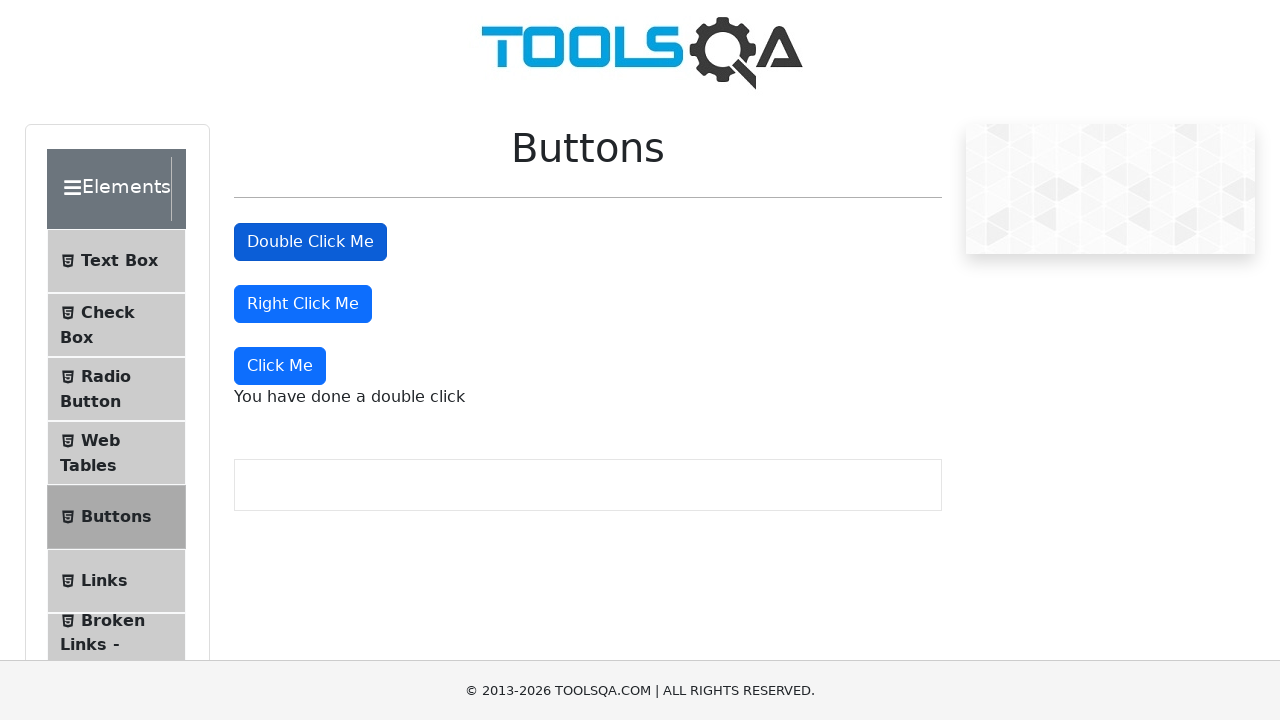

Verified double click message text is correct
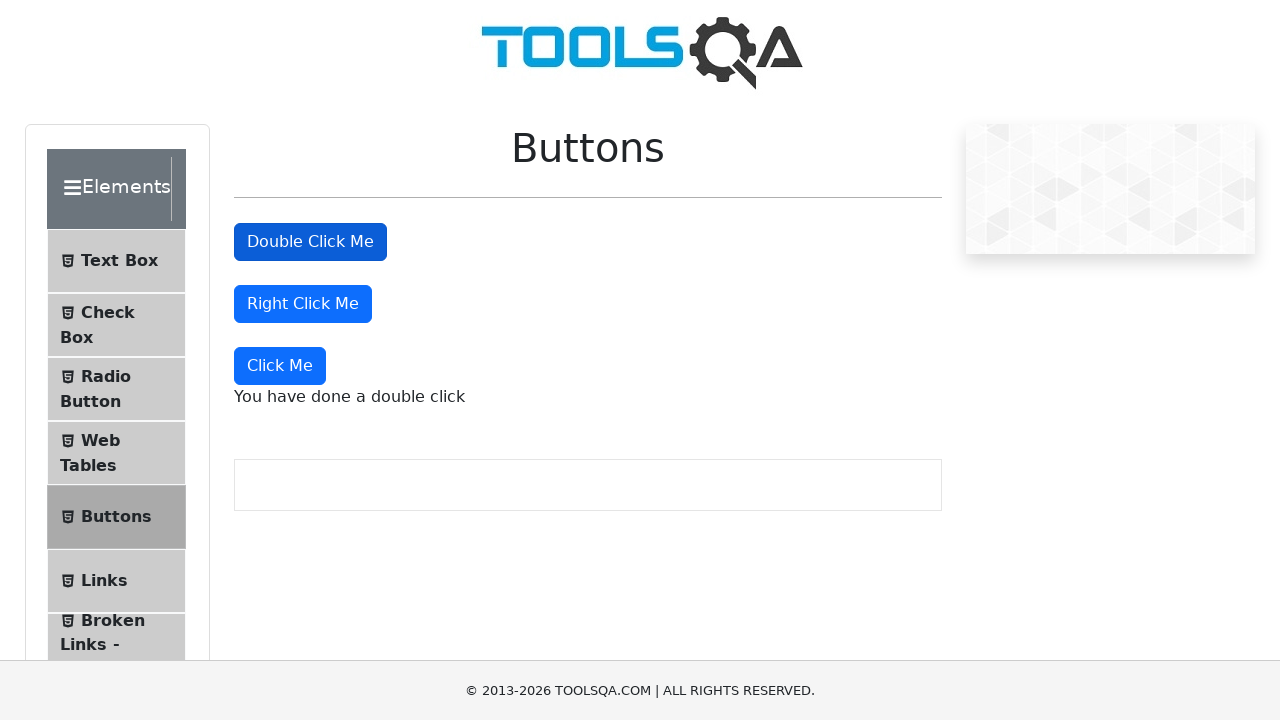

Right-clicked the right click button at (303, 304) on #rightClickBtn
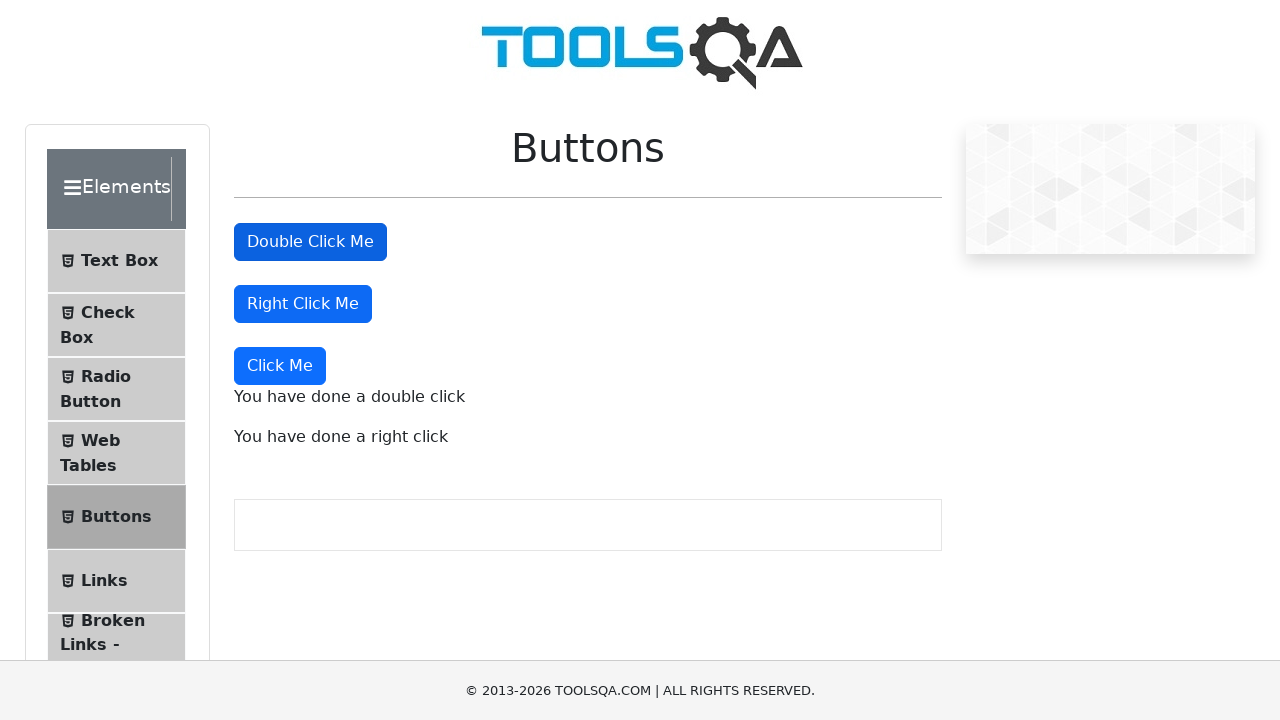

Waited for right click confirmation message to appear
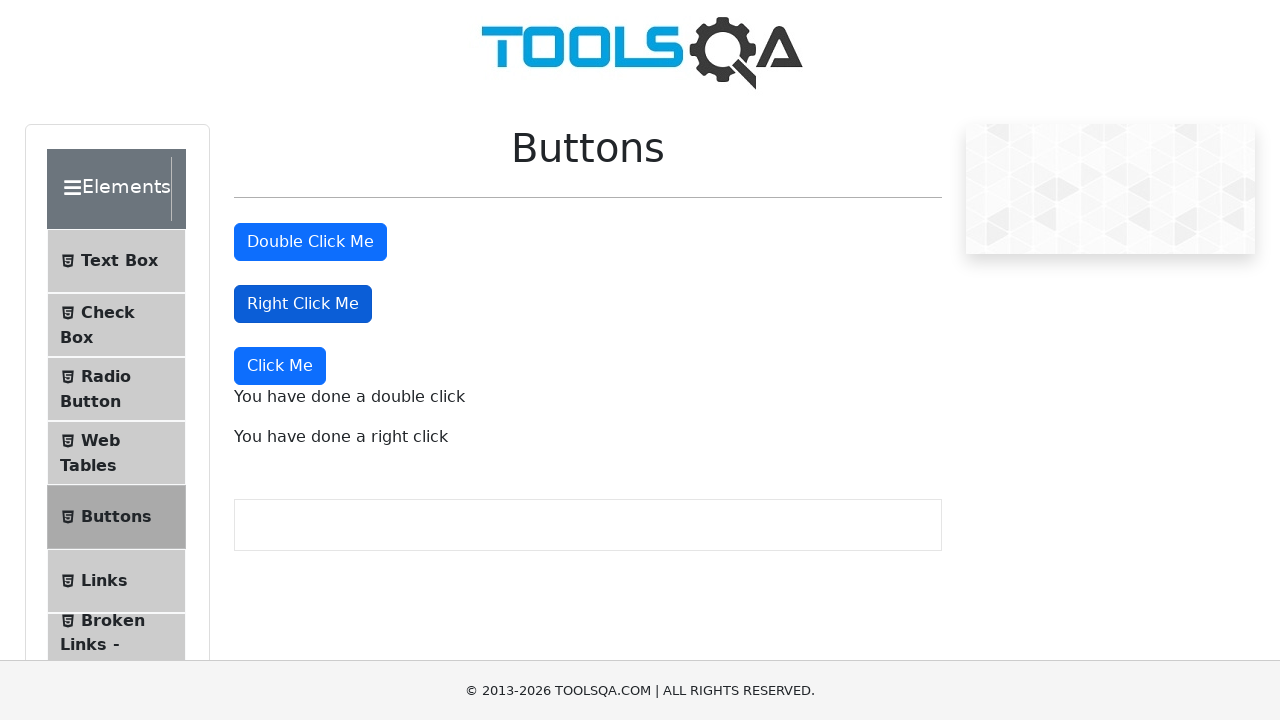

Located right click message element
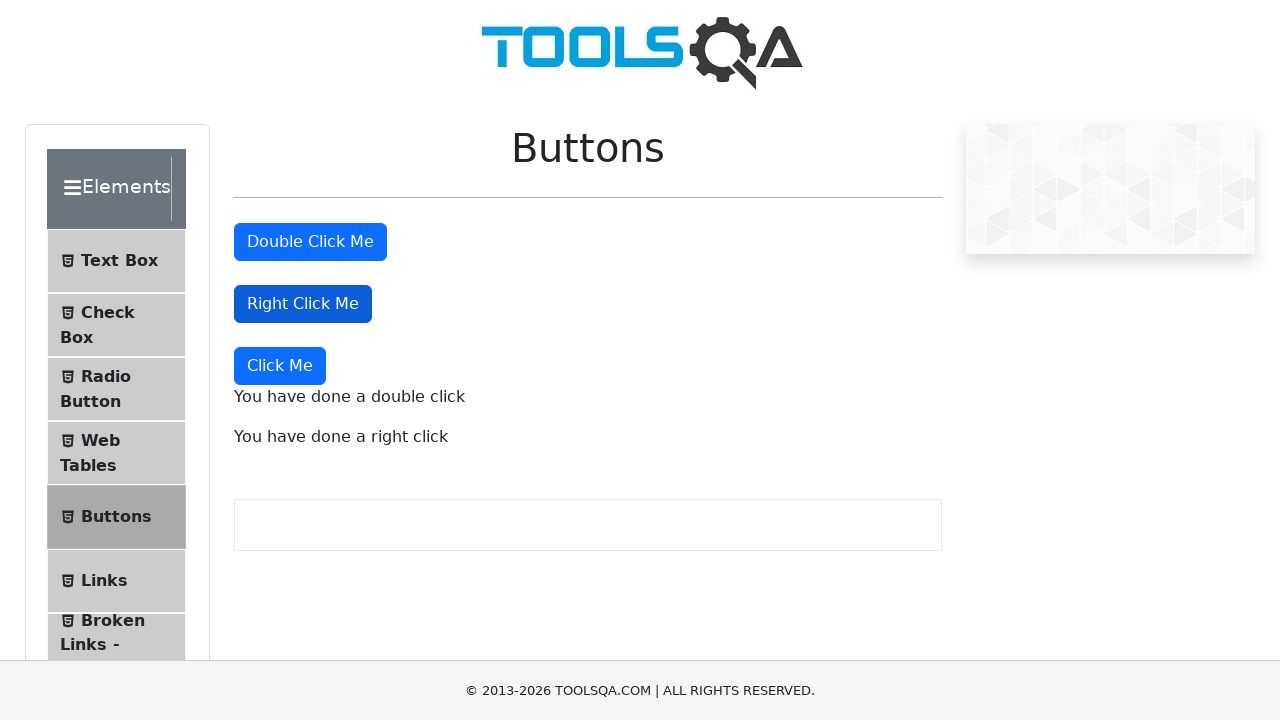

Verified right click message text is correct
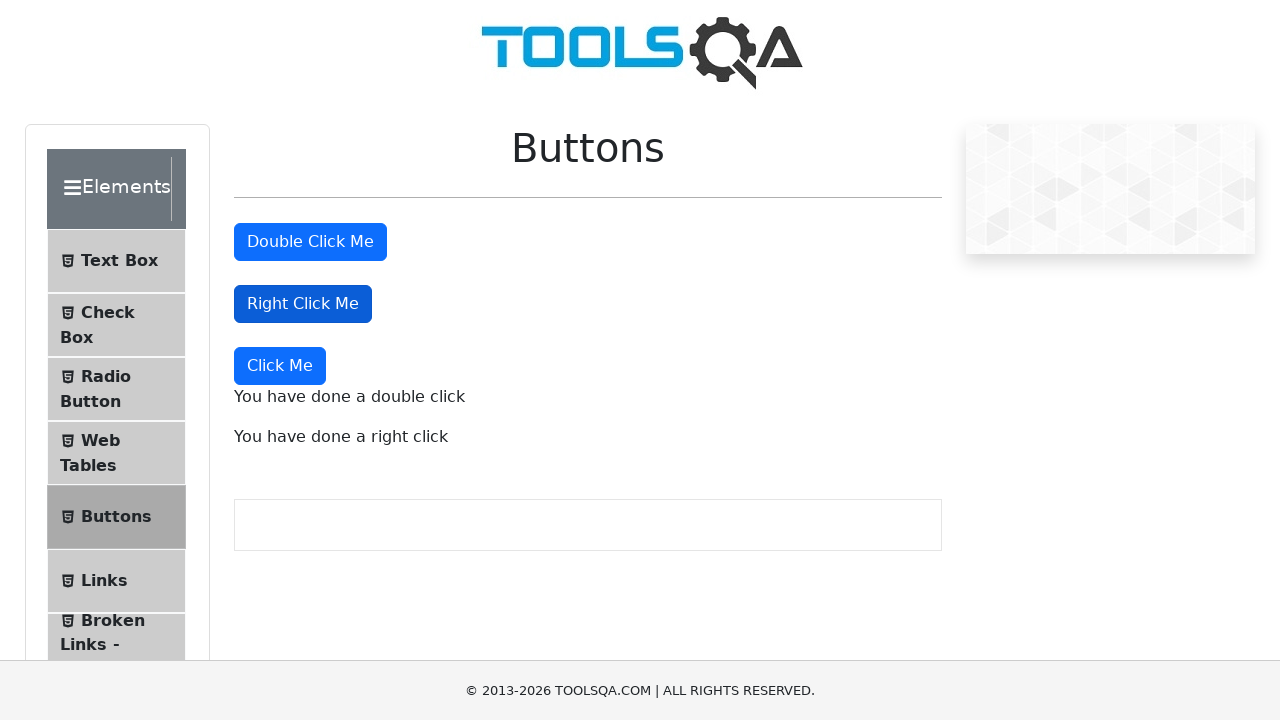

Clicked the dynamic click button at (280, 366) on xpath=//div[3]//button[1]
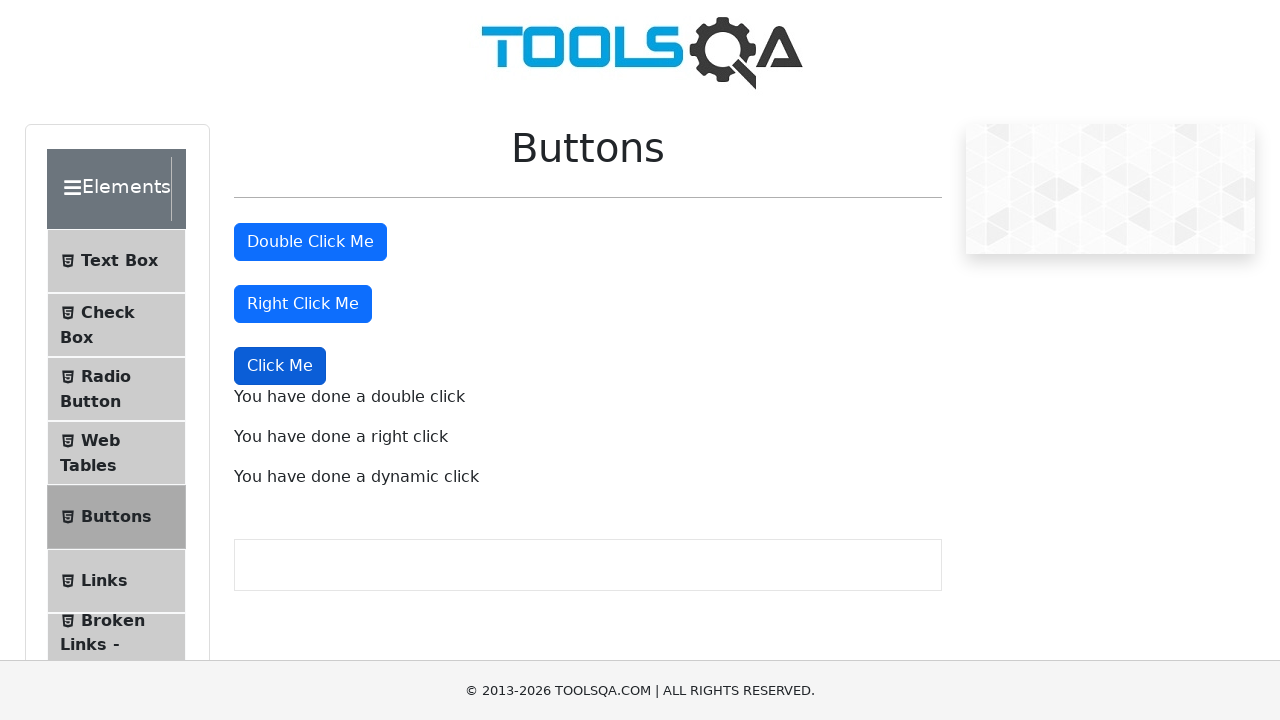

Waited for dynamic click confirmation message to appear
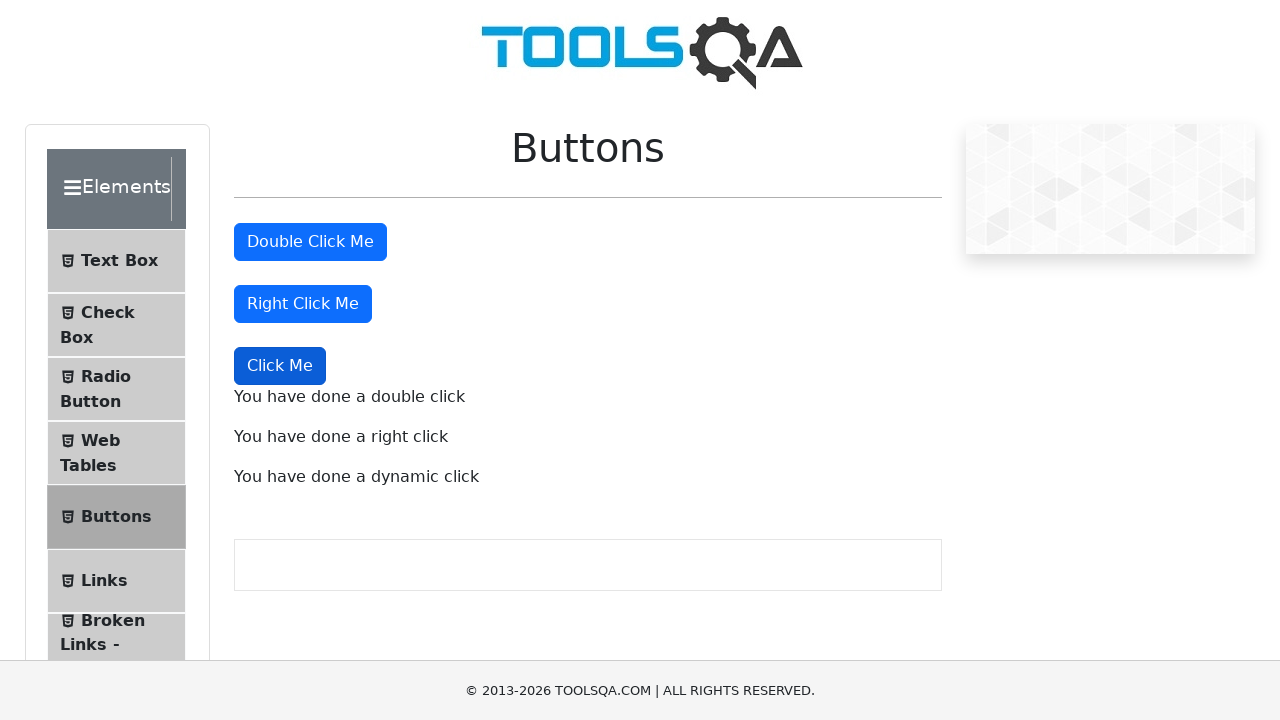

Located dynamic click message element
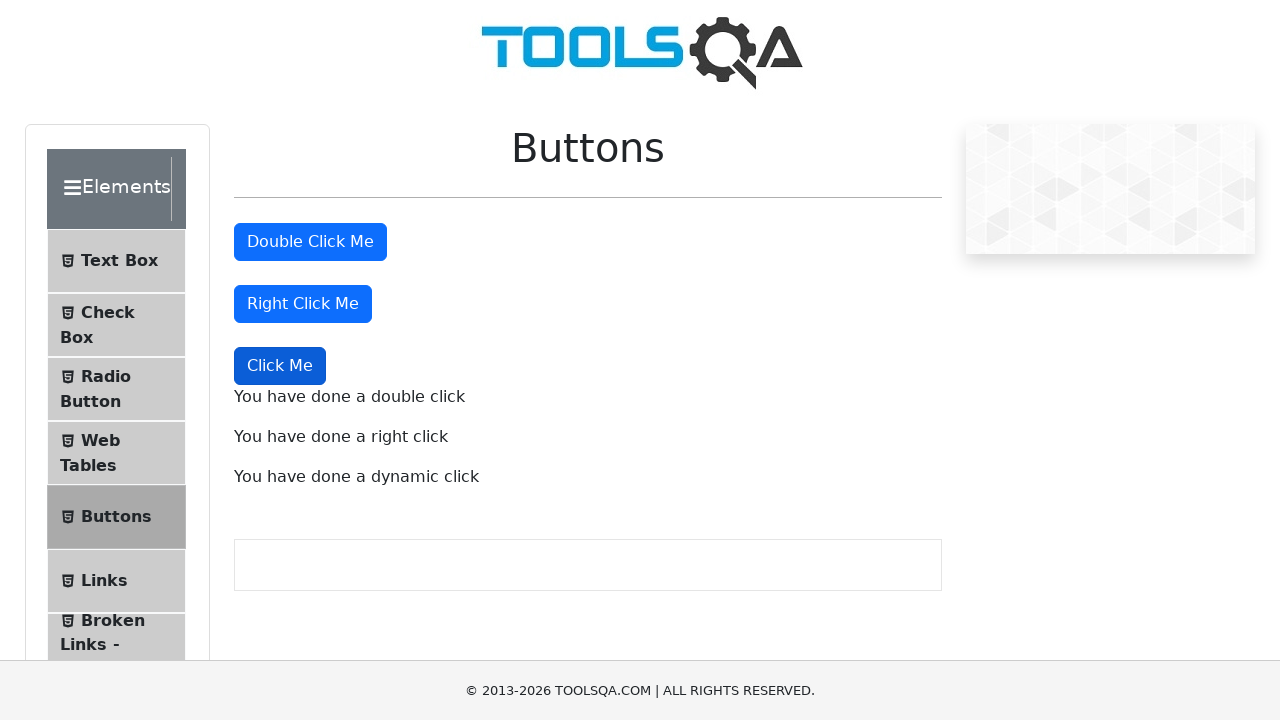

Verified dynamic click message text is correct
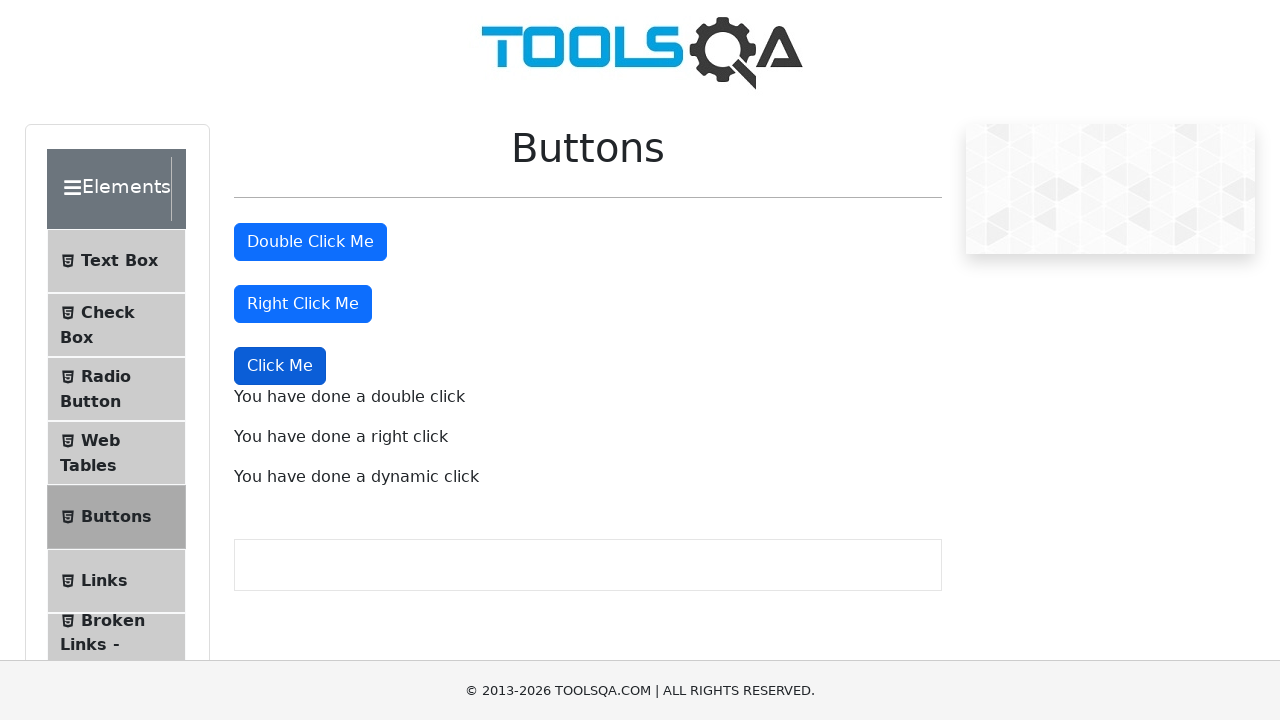

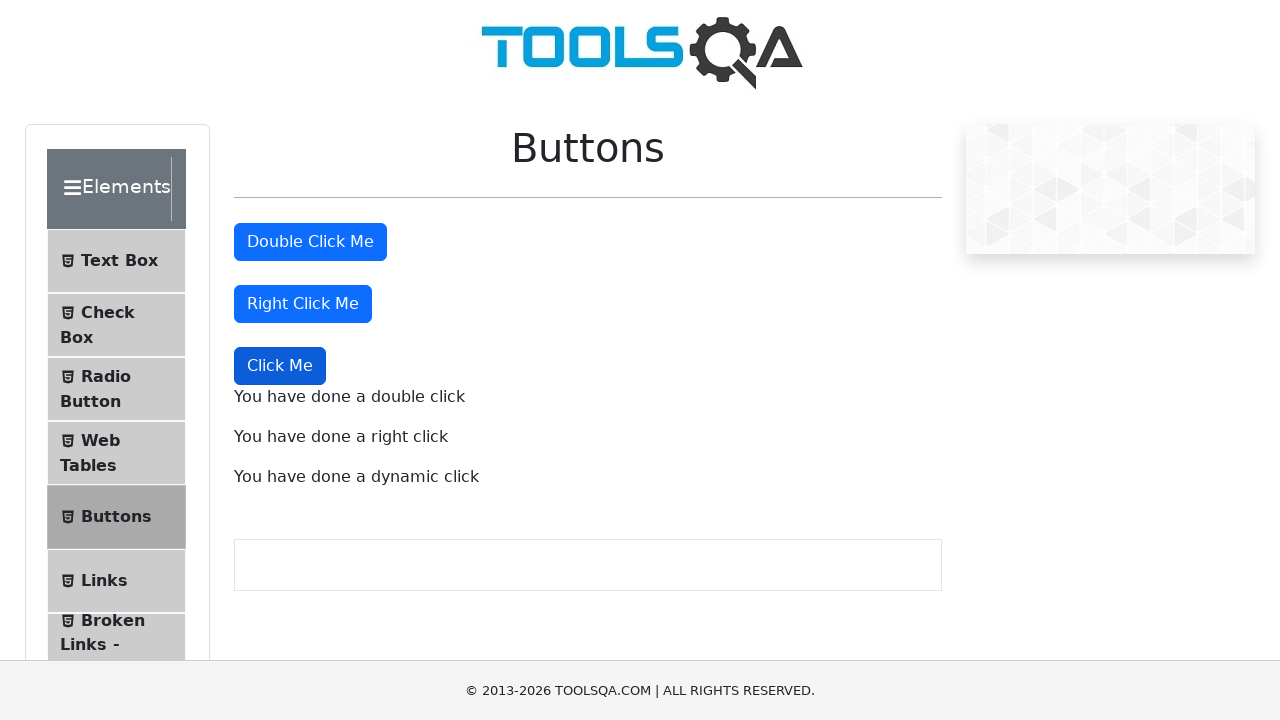